Creates todos, starts editing, and presses Escape to cancel the edit

Starting URL: https://demo.playwright.dev/todomvc

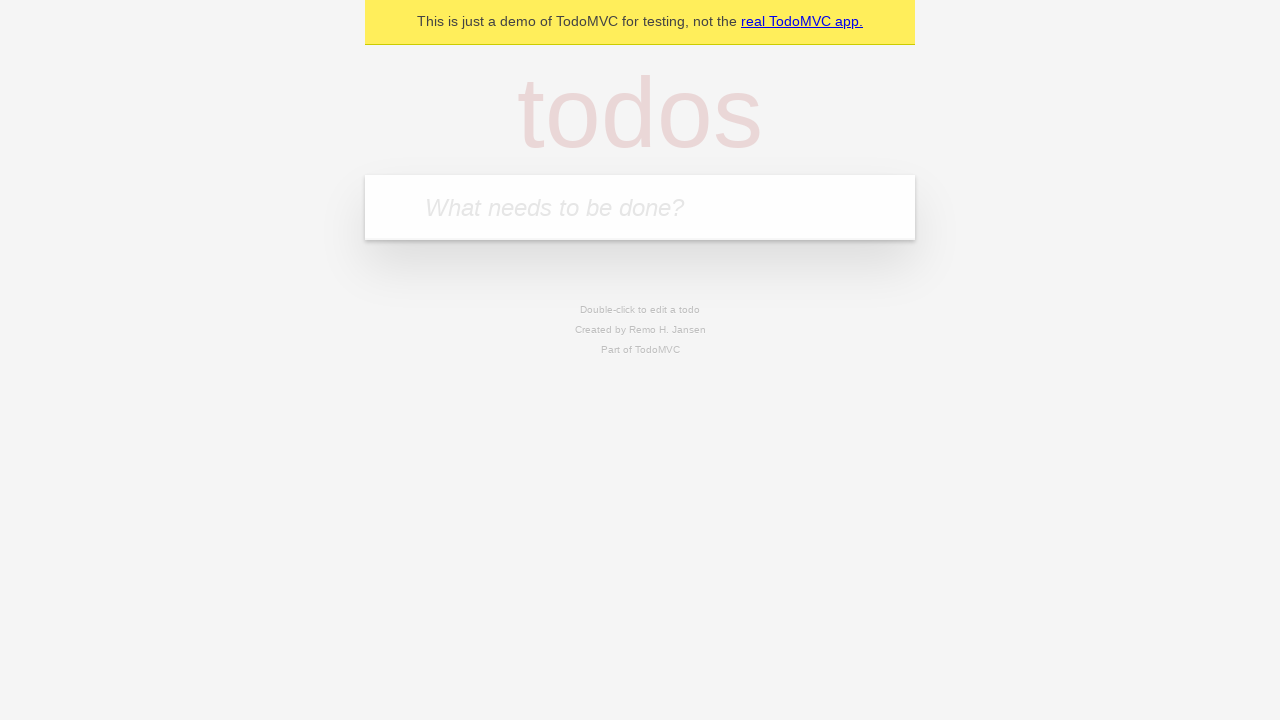

Filled new todo input with 'buy some cheese' on .new-todo
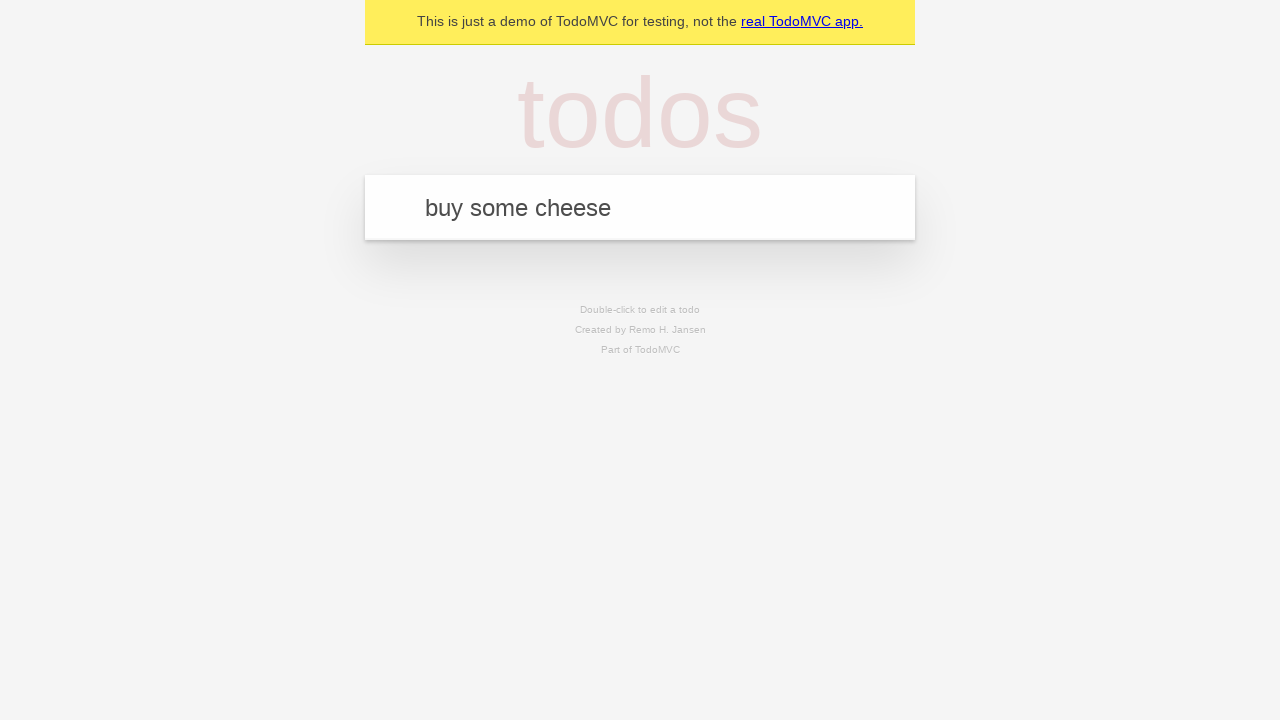

Pressed Enter to create first todo on .new-todo
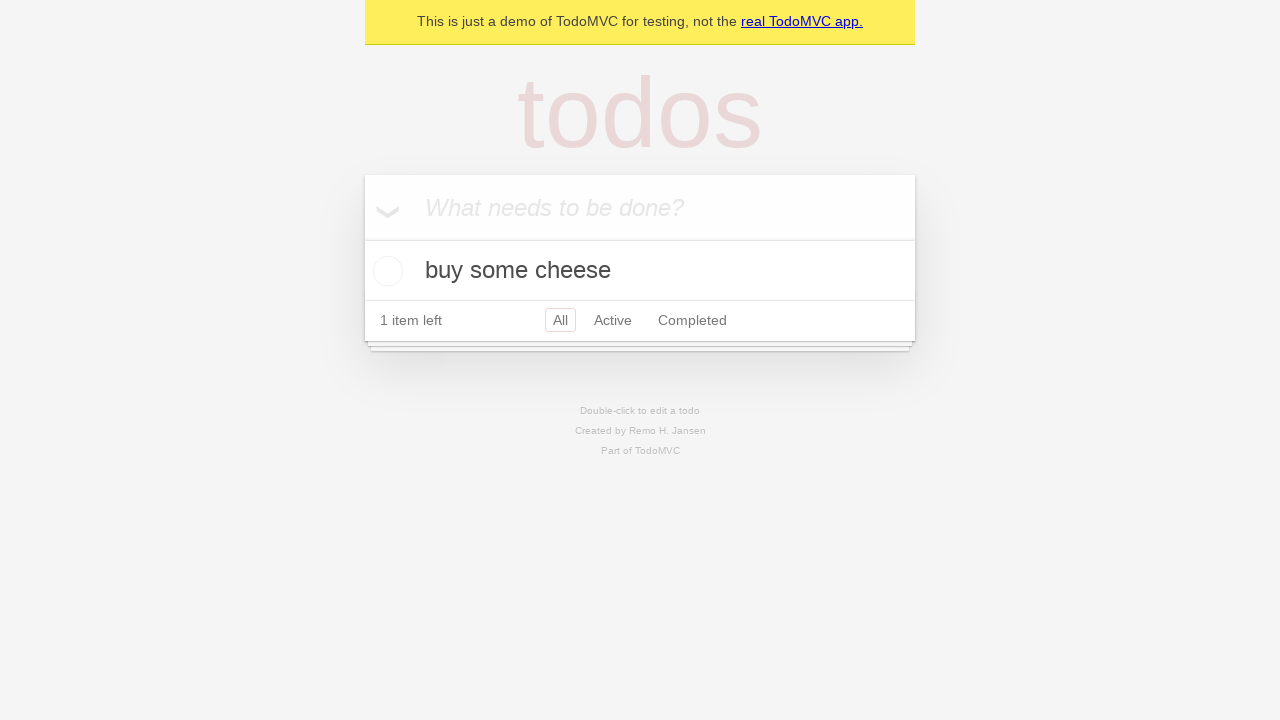

Filled new todo input with 'feed the cat' on .new-todo
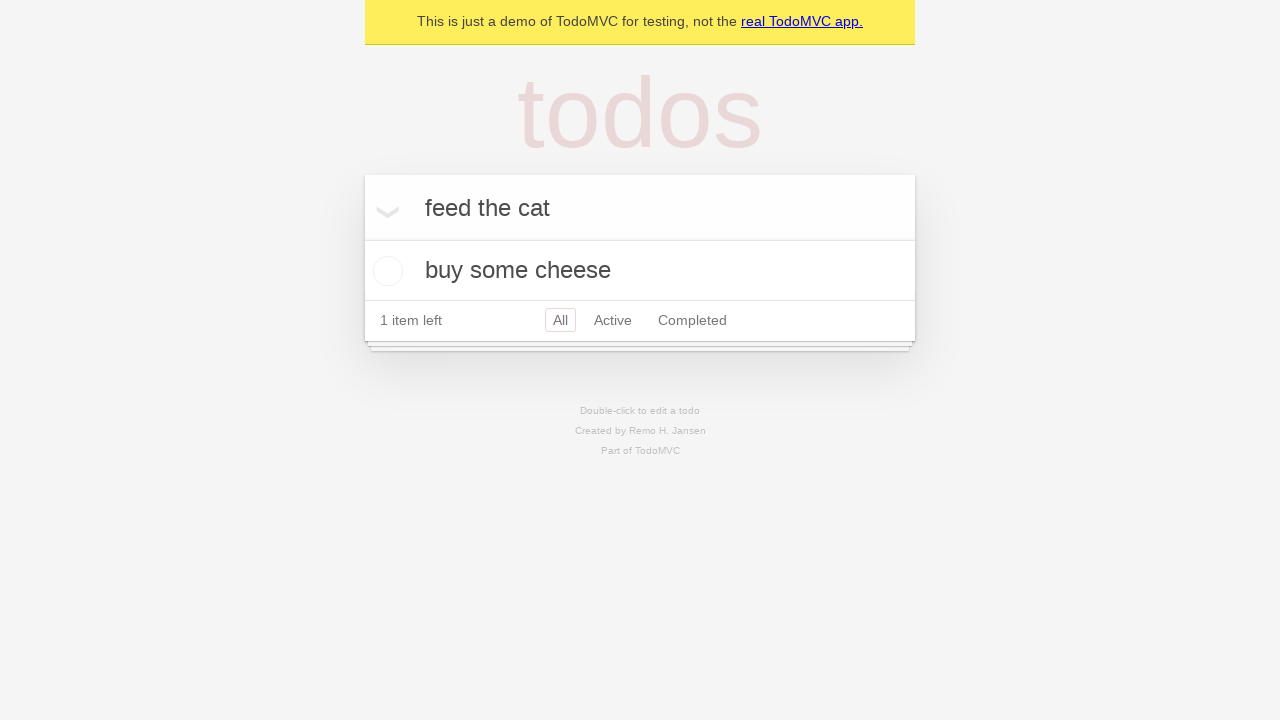

Pressed Enter to create second todo on .new-todo
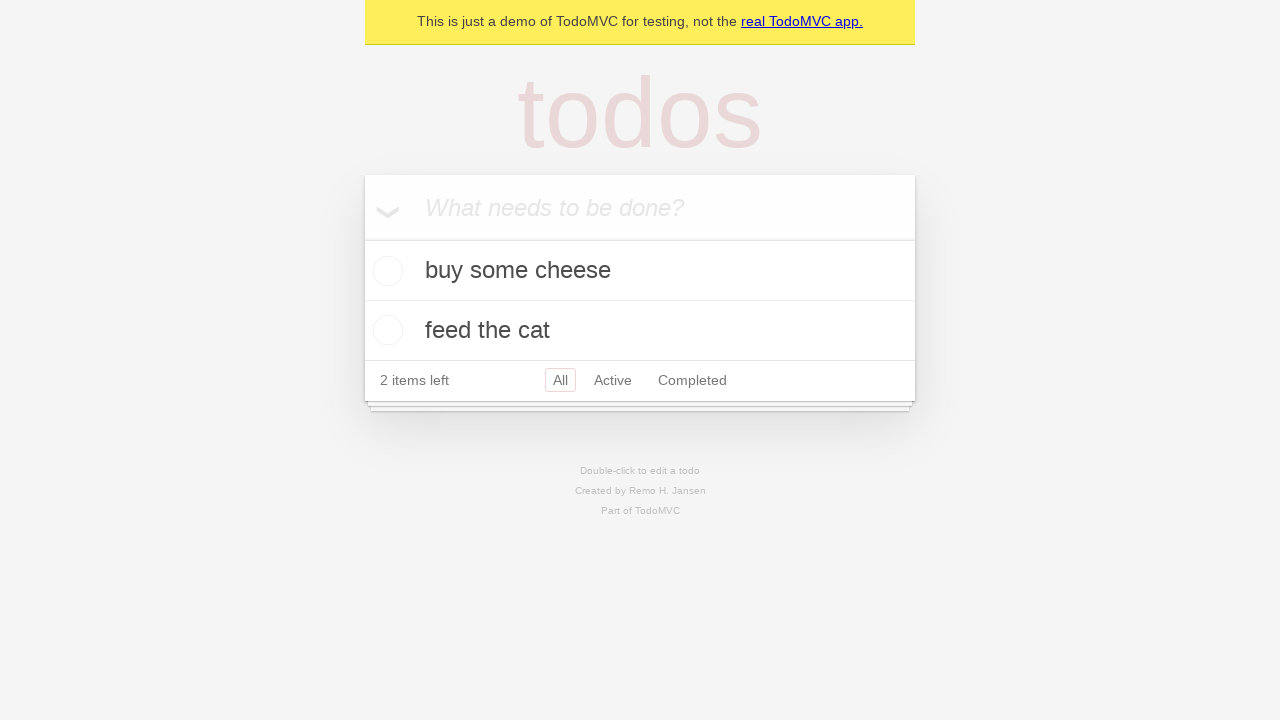

Filled new todo input with 'book a doctors appointment' on .new-todo
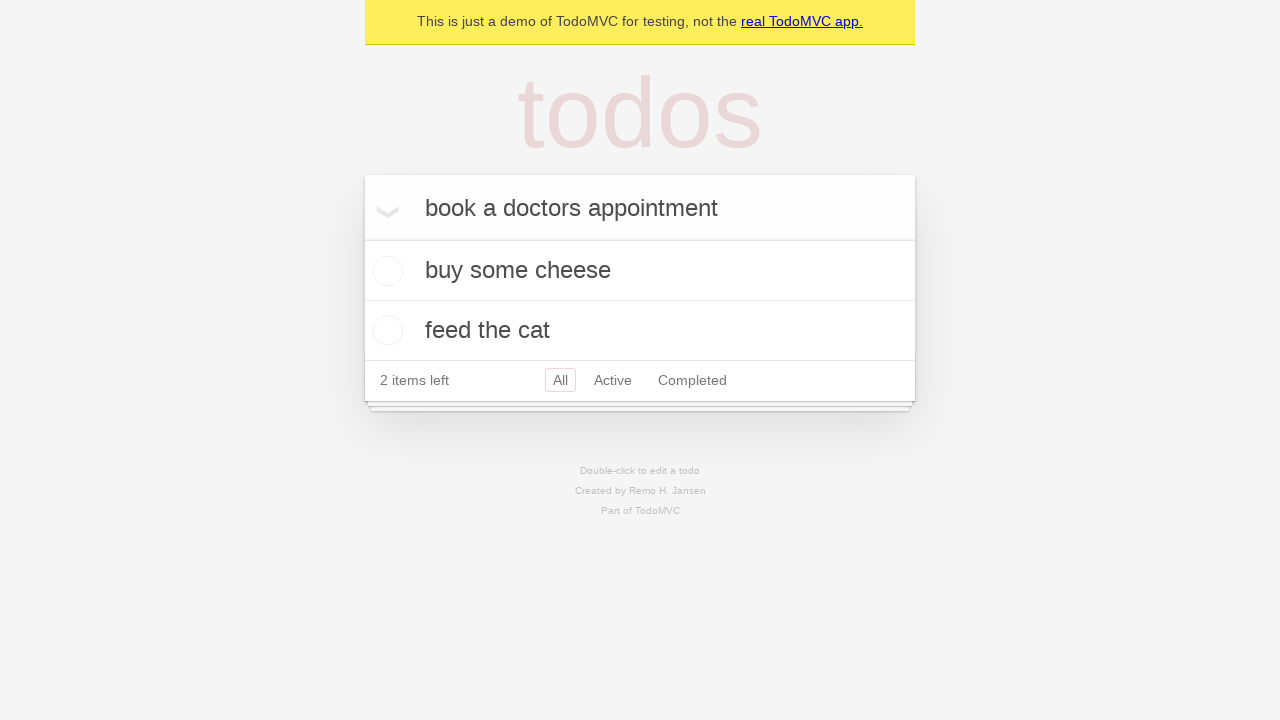

Pressed Enter to create third todo on .new-todo
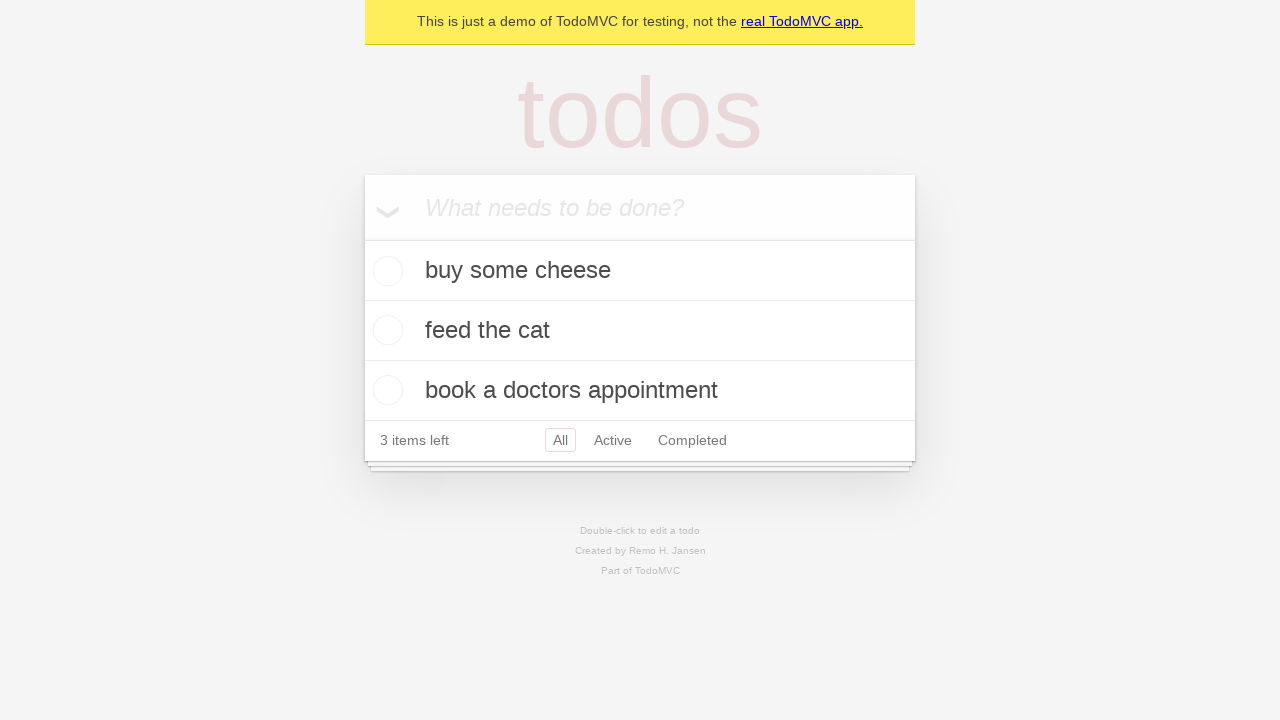

Double-clicked second todo to start editing at (640, 331) on .todo-list li >> nth=1
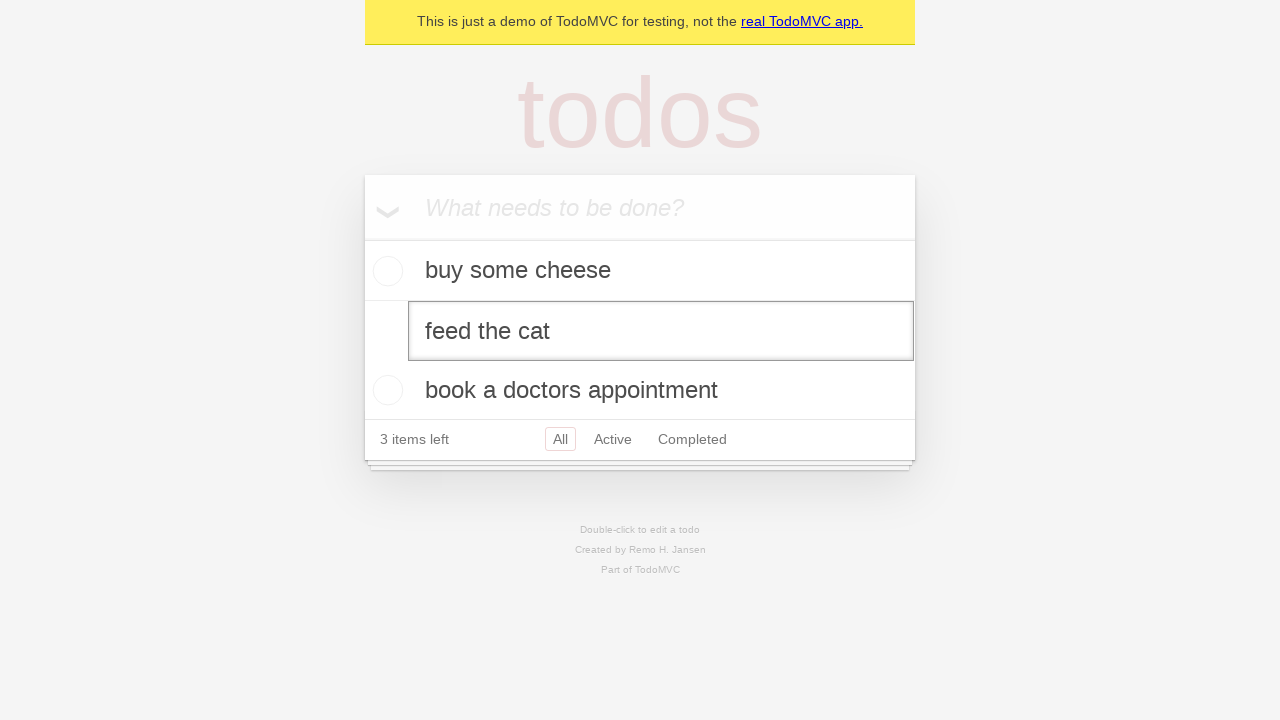

Pressed Escape to cancel edit mode on .todo-list li >> nth=1 >> .edit
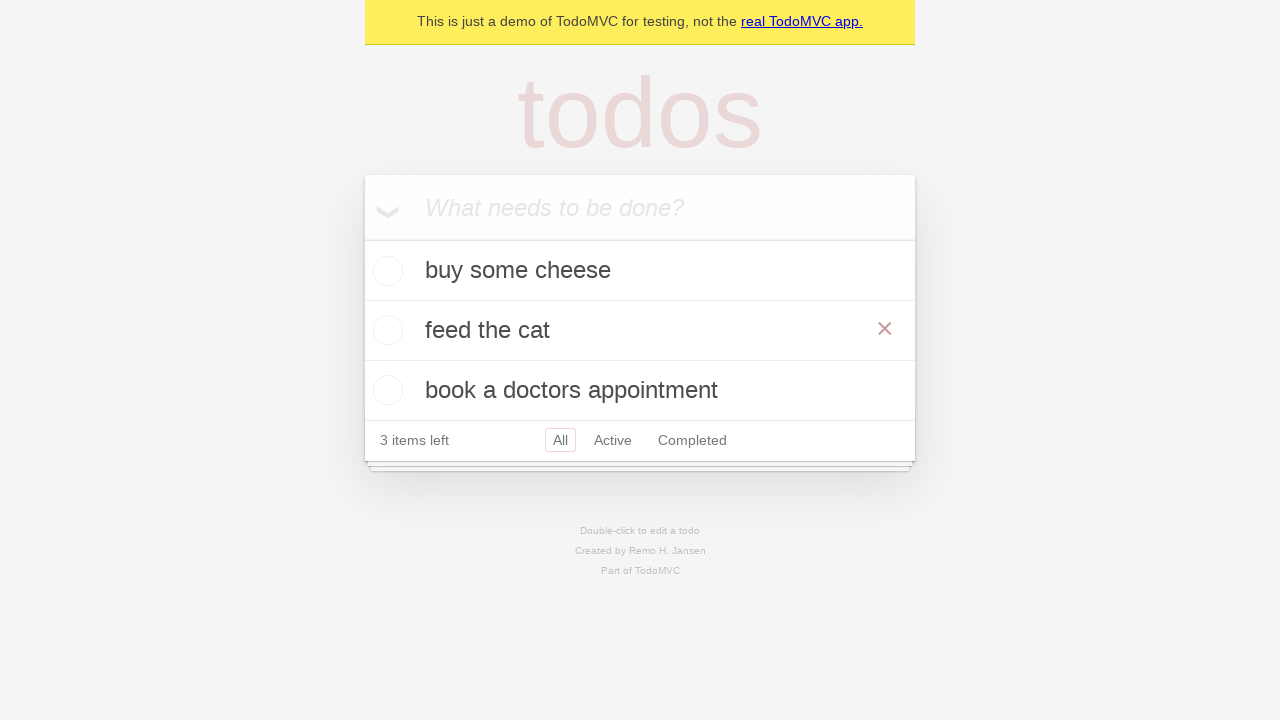

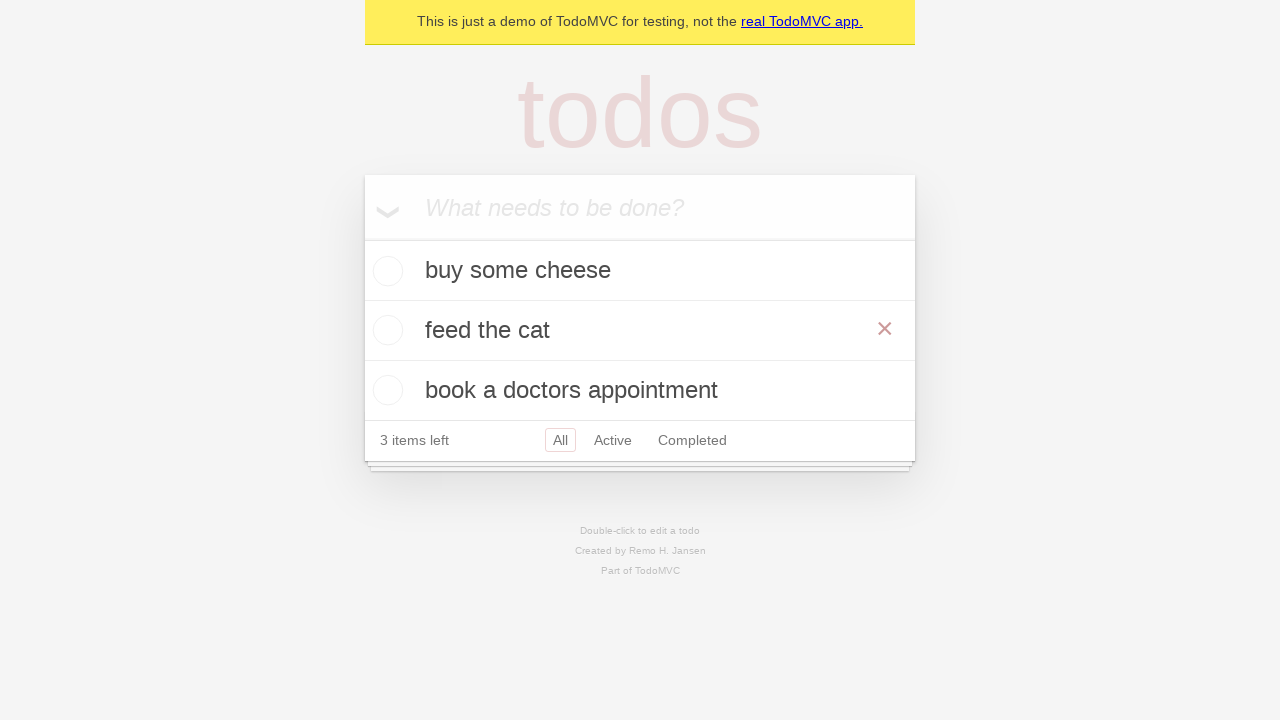